Tests that a todo item is removed if an empty string is entered when editing

Starting URL: https://demo.playwright.dev/todomvc

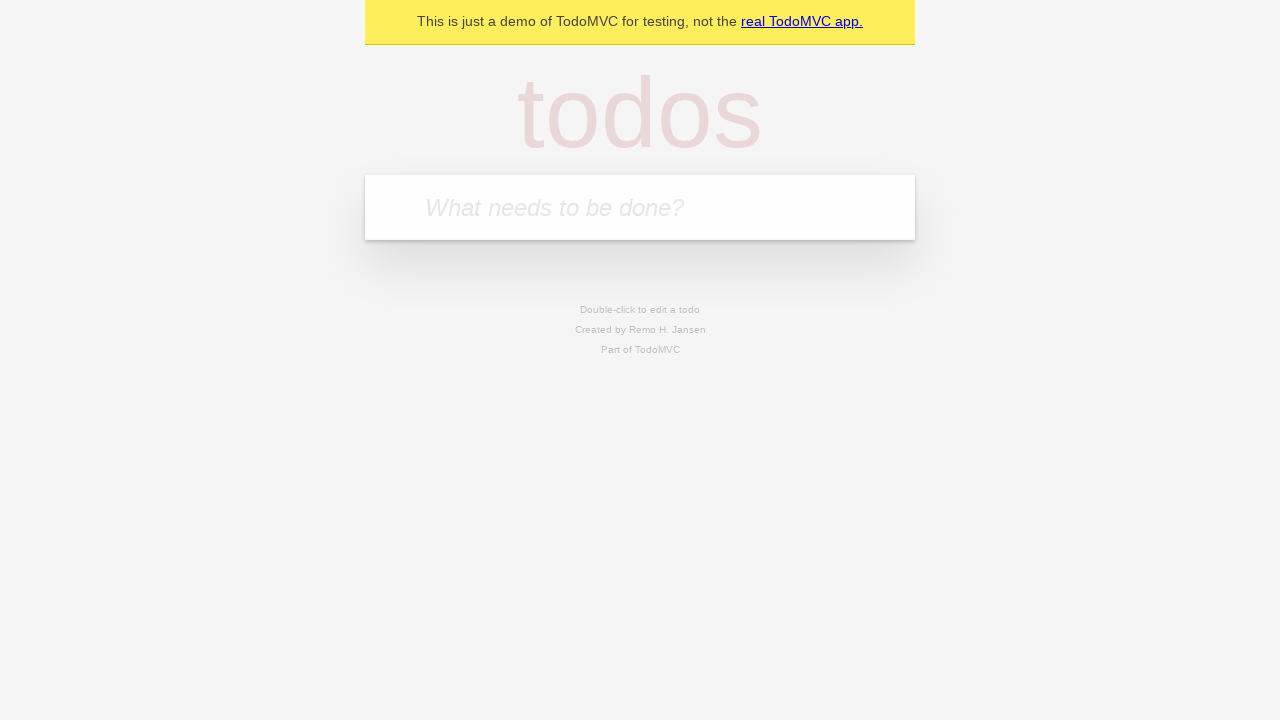

Filled input field with first todo 'buy some cheese' on internal:attr=[placeholder="What needs to be done?"i]
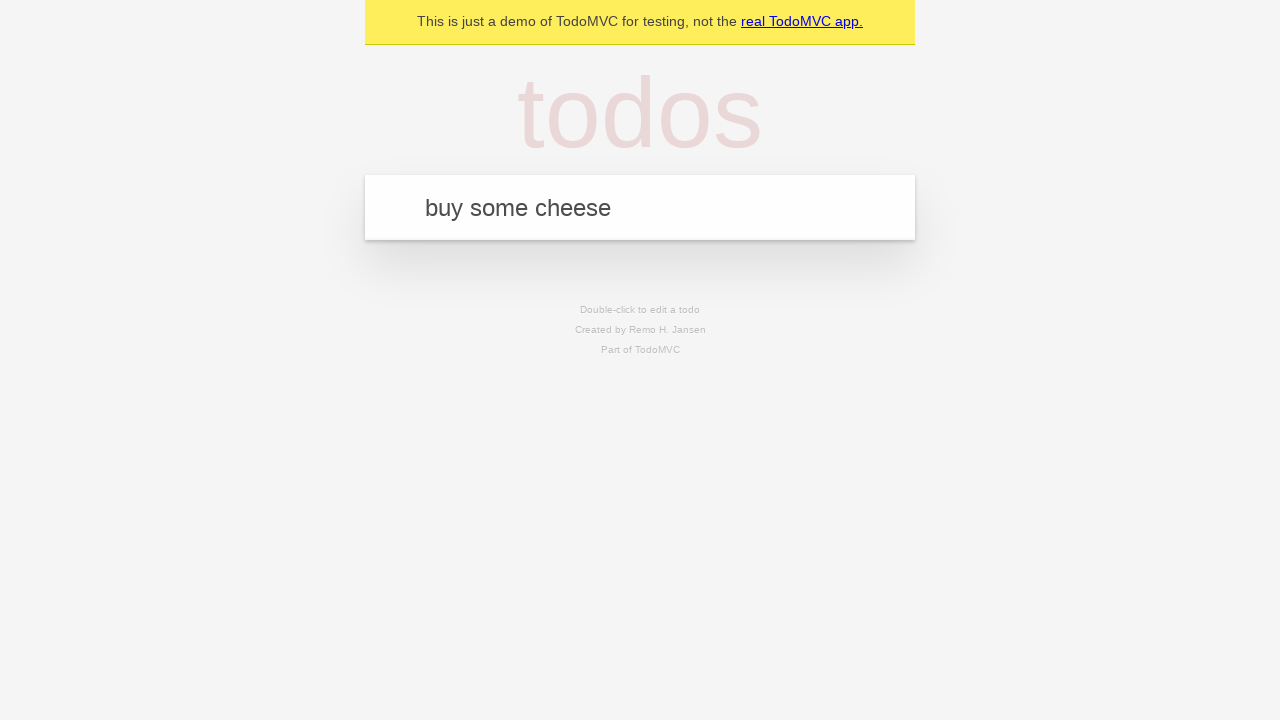

Pressed Enter to create first todo item on internal:attr=[placeholder="What needs to be done?"i]
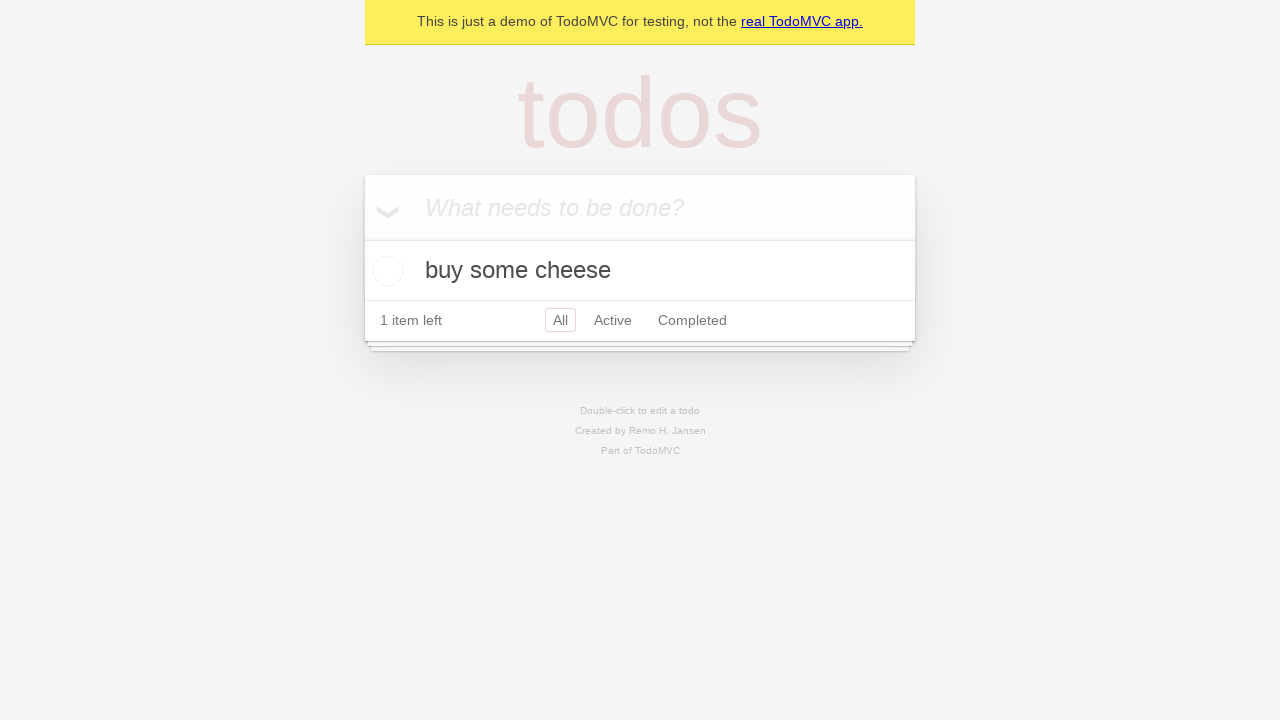

Filled input field with second todo 'feed the cat' on internal:attr=[placeholder="What needs to be done?"i]
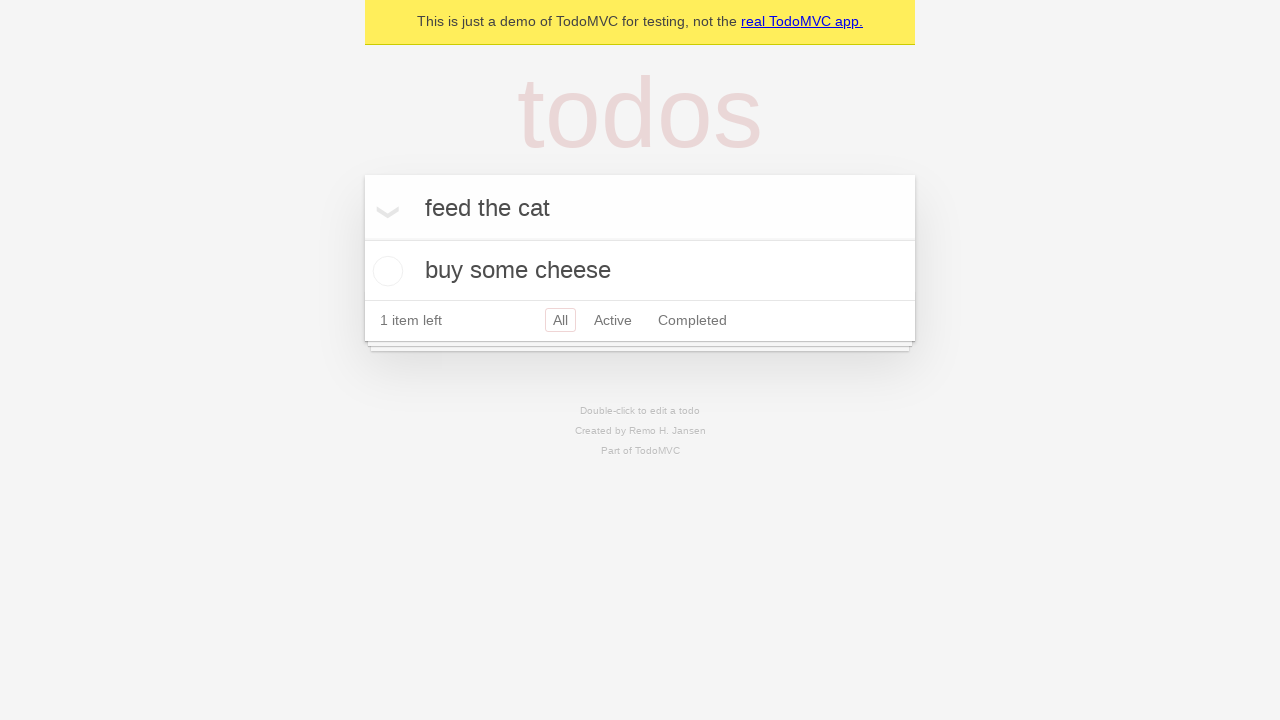

Pressed Enter to create second todo item on internal:attr=[placeholder="What needs to be done?"i]
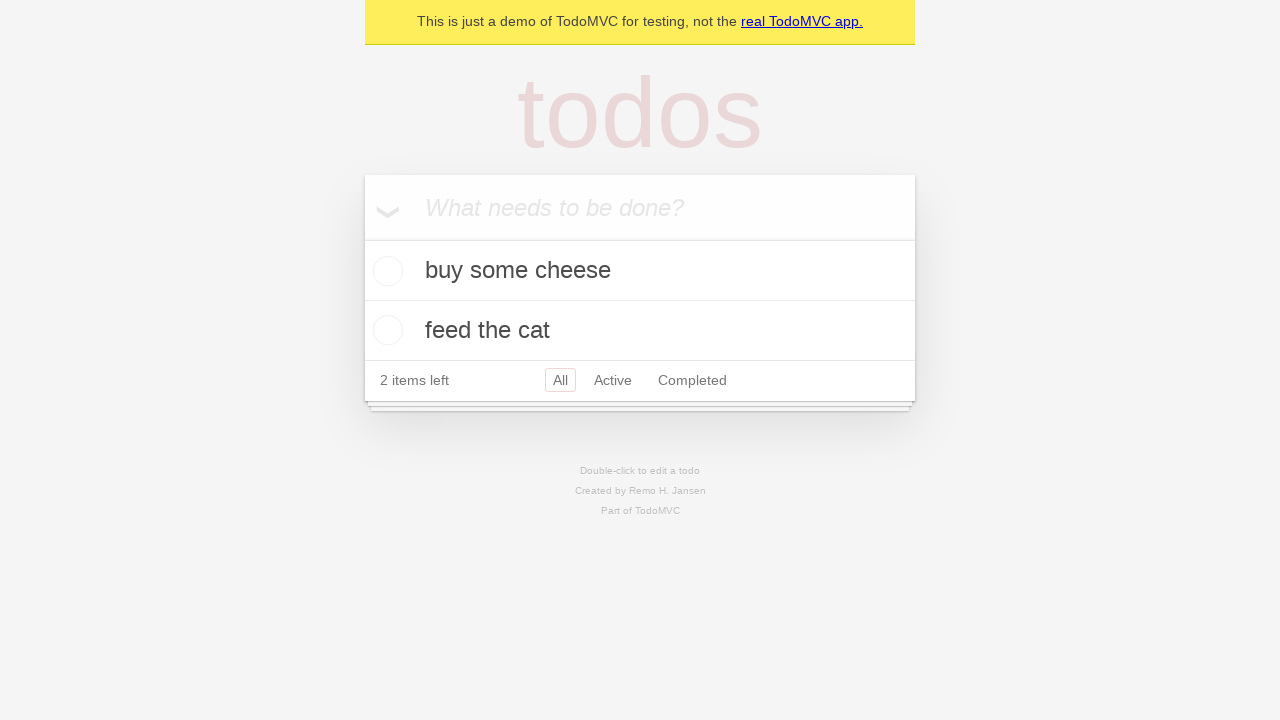

Filled input field with third todo 'book a doctors appointment' on internal:attr=[placeholder="What needs to be done?"i]
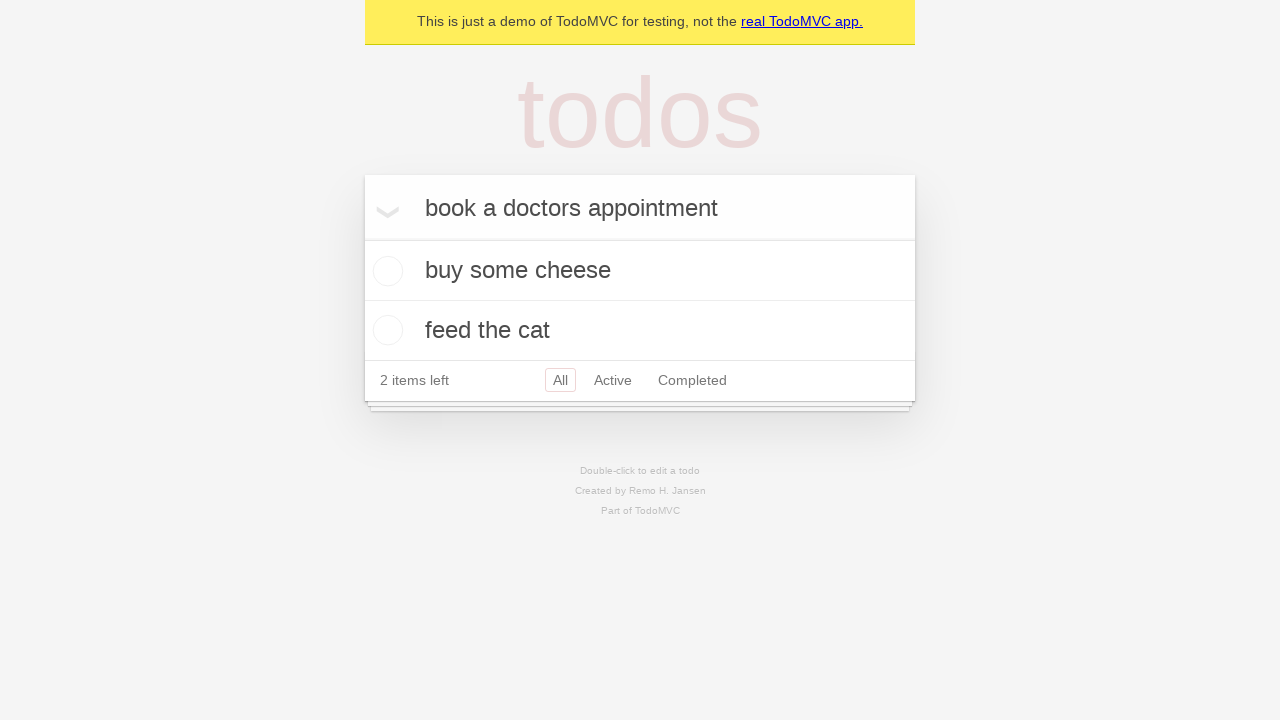

Pressed Enter to create third todo item on internal:attr=[placeholder="What needs to be done?"i]
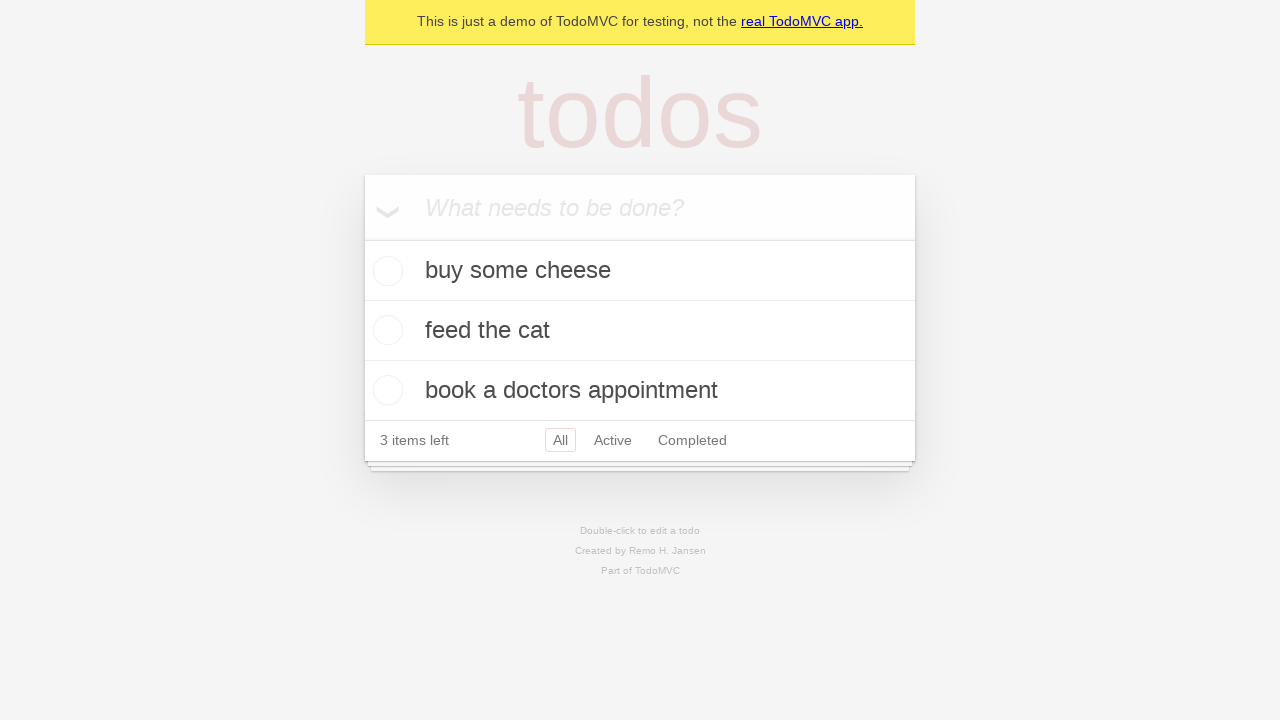

Double-clicked second todo item to enter edit mode at (640, 331) on [data-testid='todo-item'] >> nth=1
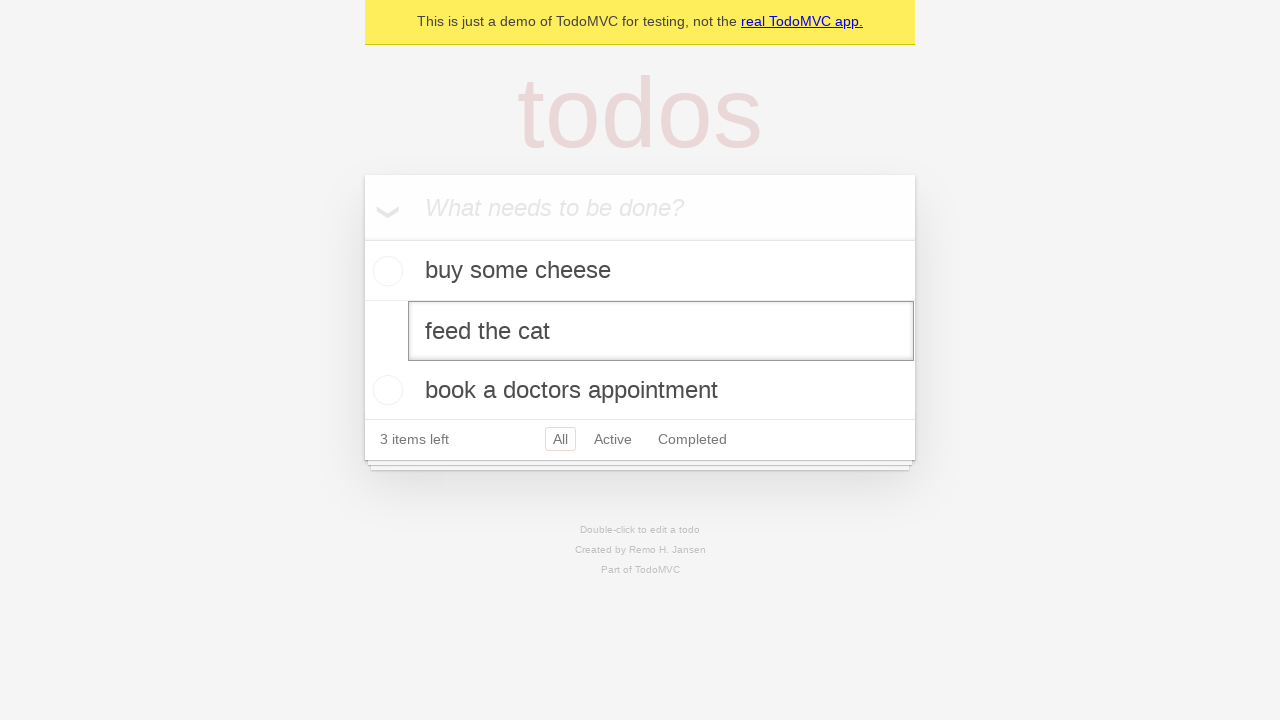

Cleared the text in the edit field to empty string on [data-testid='todo-item'] >> nth=1 >> internal:role=textbox[name="Edit"i]
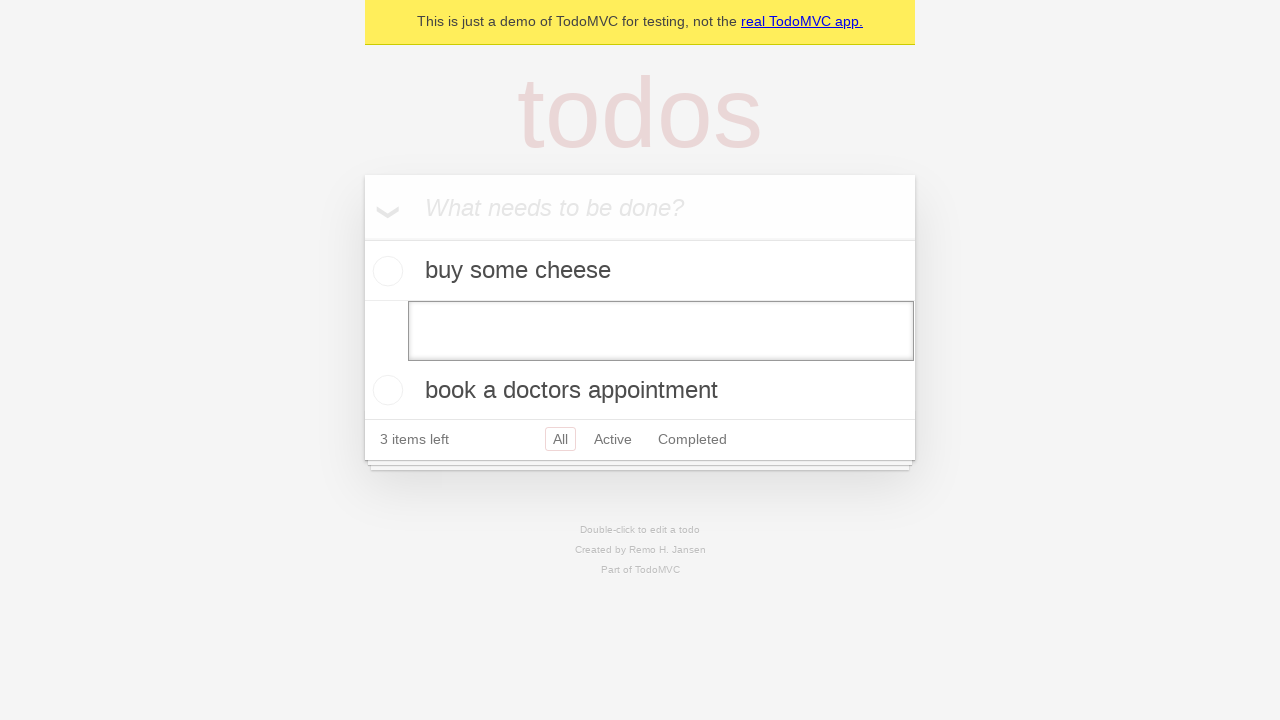

Pressed Enter to confirm edit with empty text, triggering todo item removal on [data-testid='todo-item'] >> nth=1 >> internal:role=textbox[name="Edit"i]
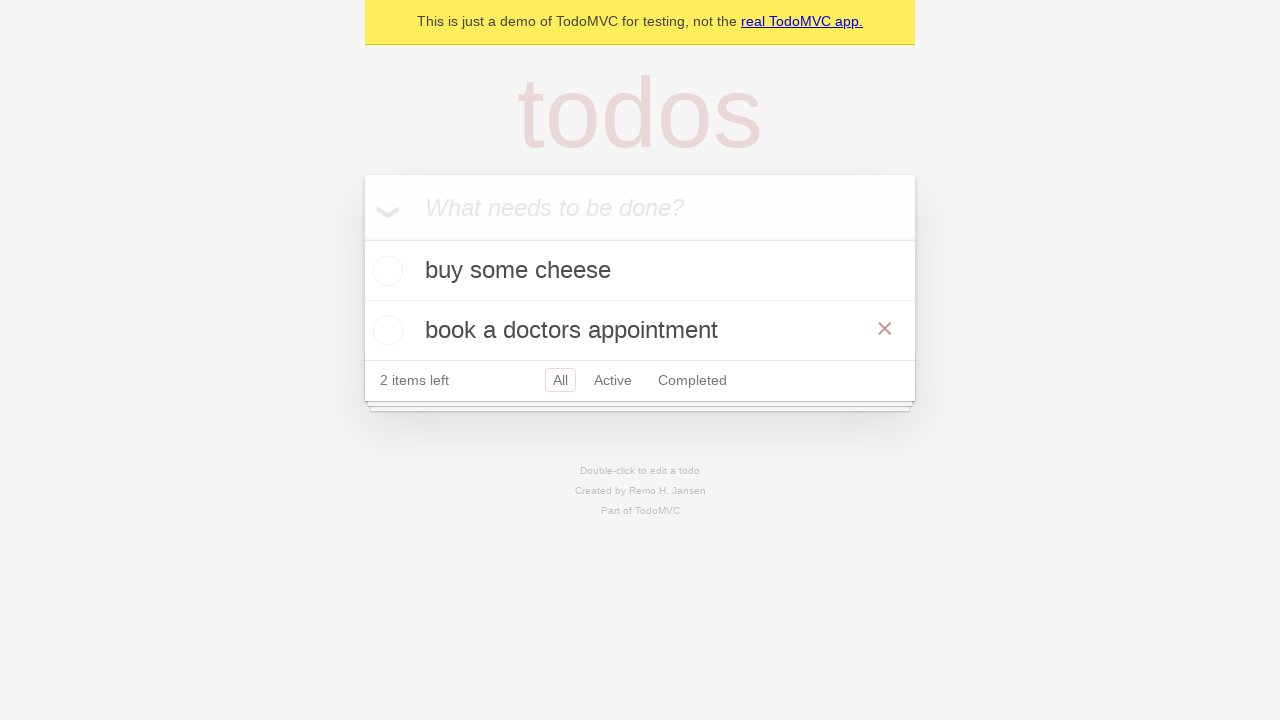

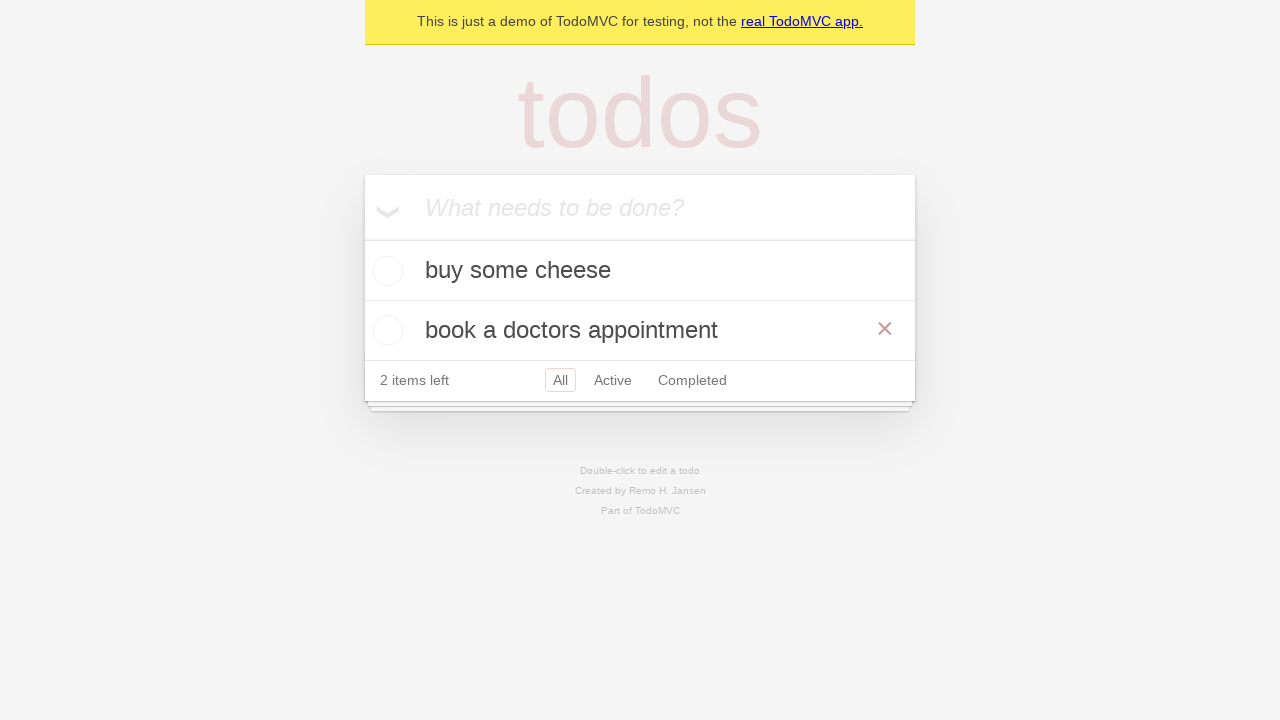